Tests login form validation with only username by entering username, clearing password field, then verifying the "Password is required" error message appears.

Starting URL: https://www.saucedemo.com/

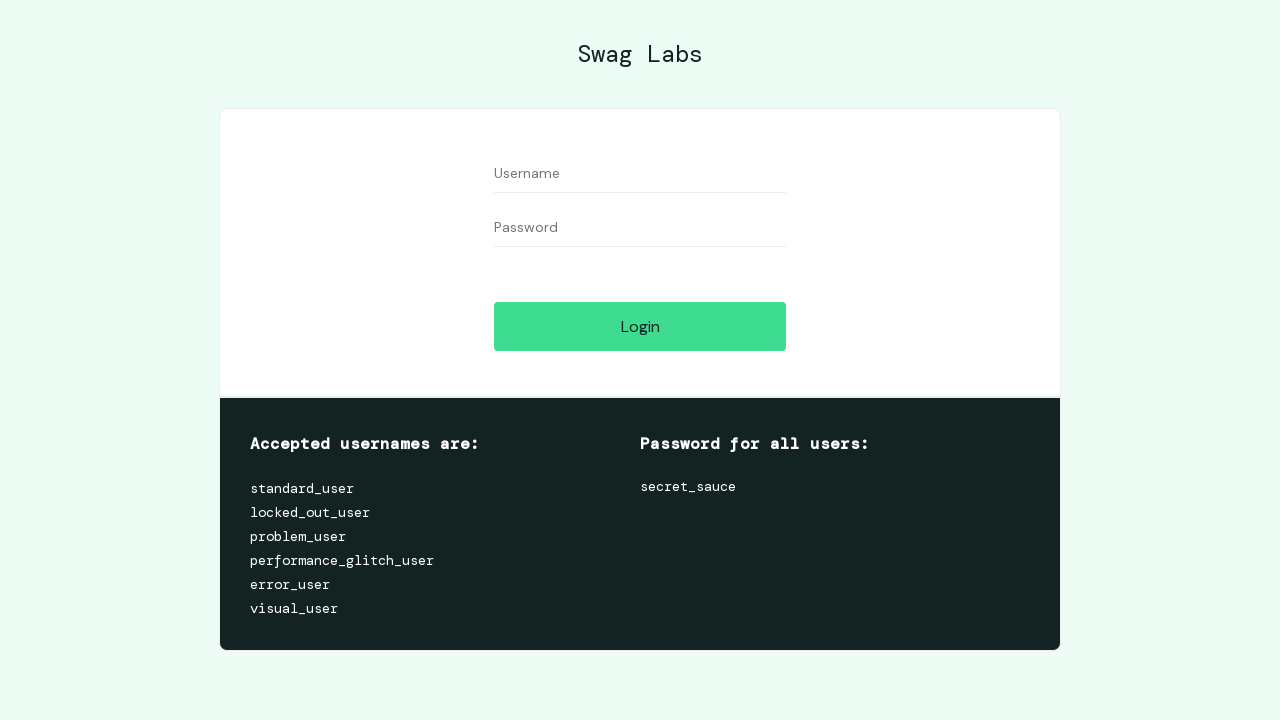

Filled username field with 'standard_user' on input[data-test='username']
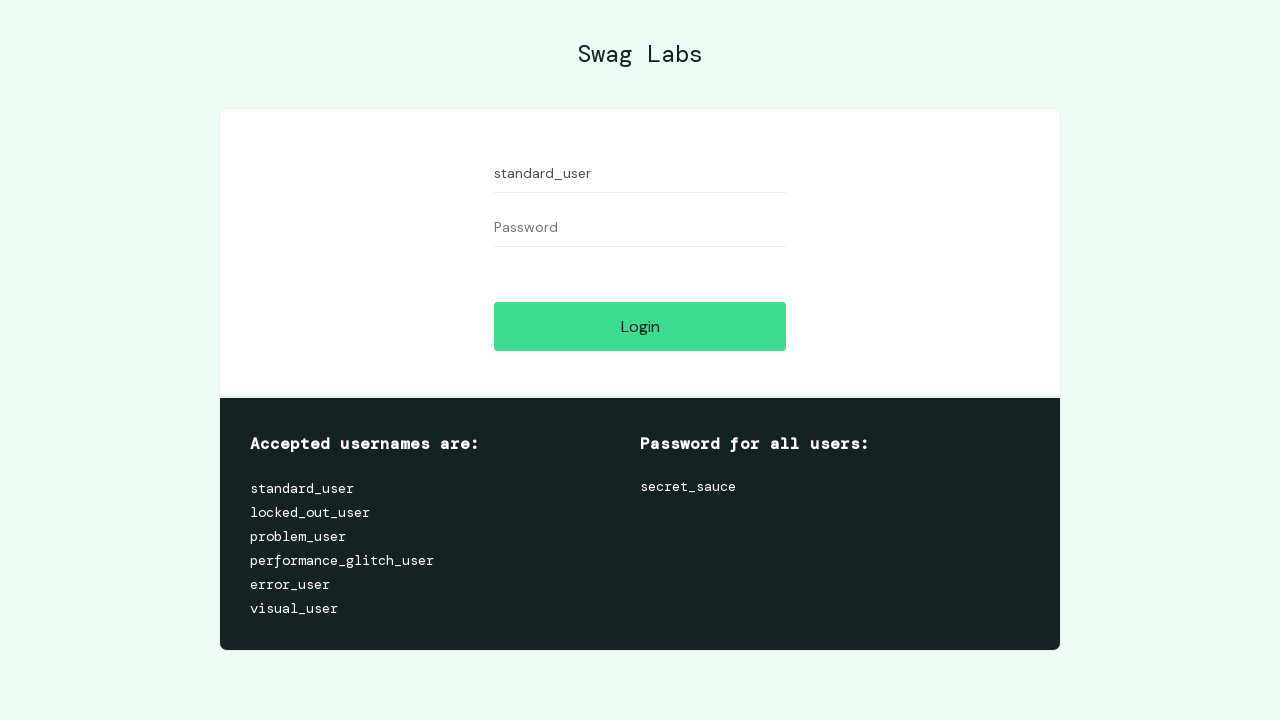

Filled password field with 'somepassword' on input[data-test='password']
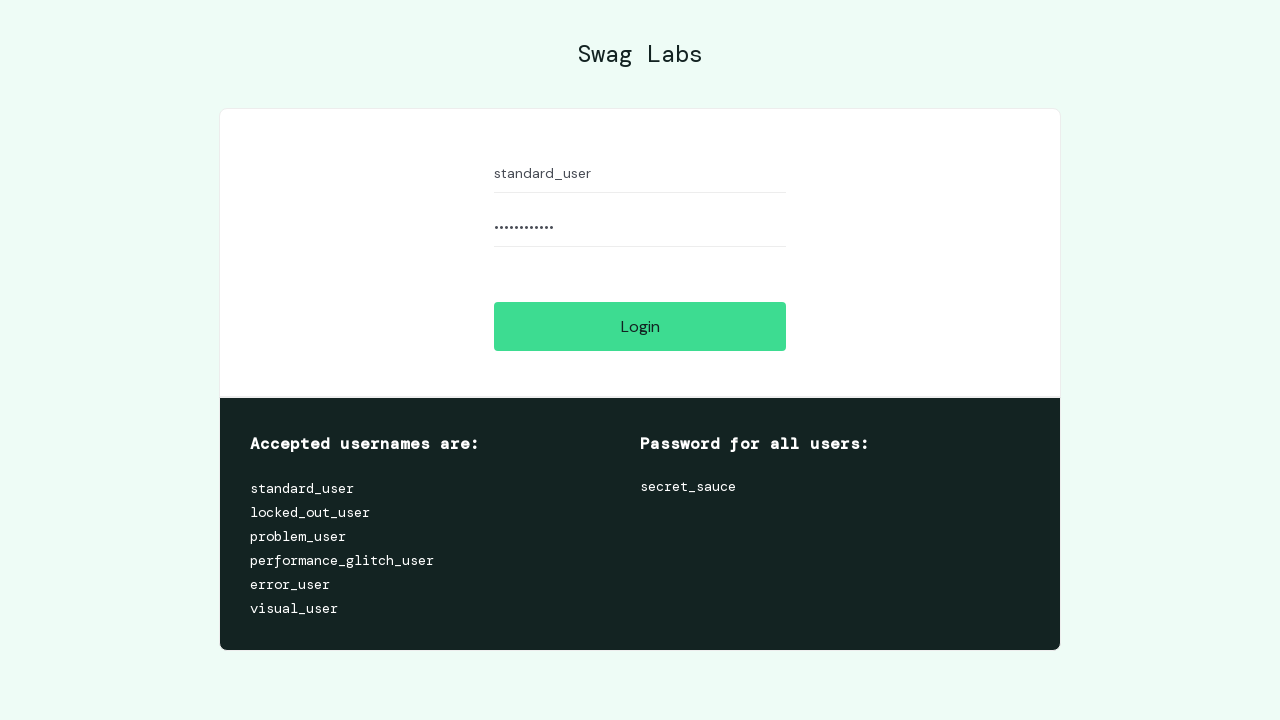

Cleared password field on input[data-test='password']
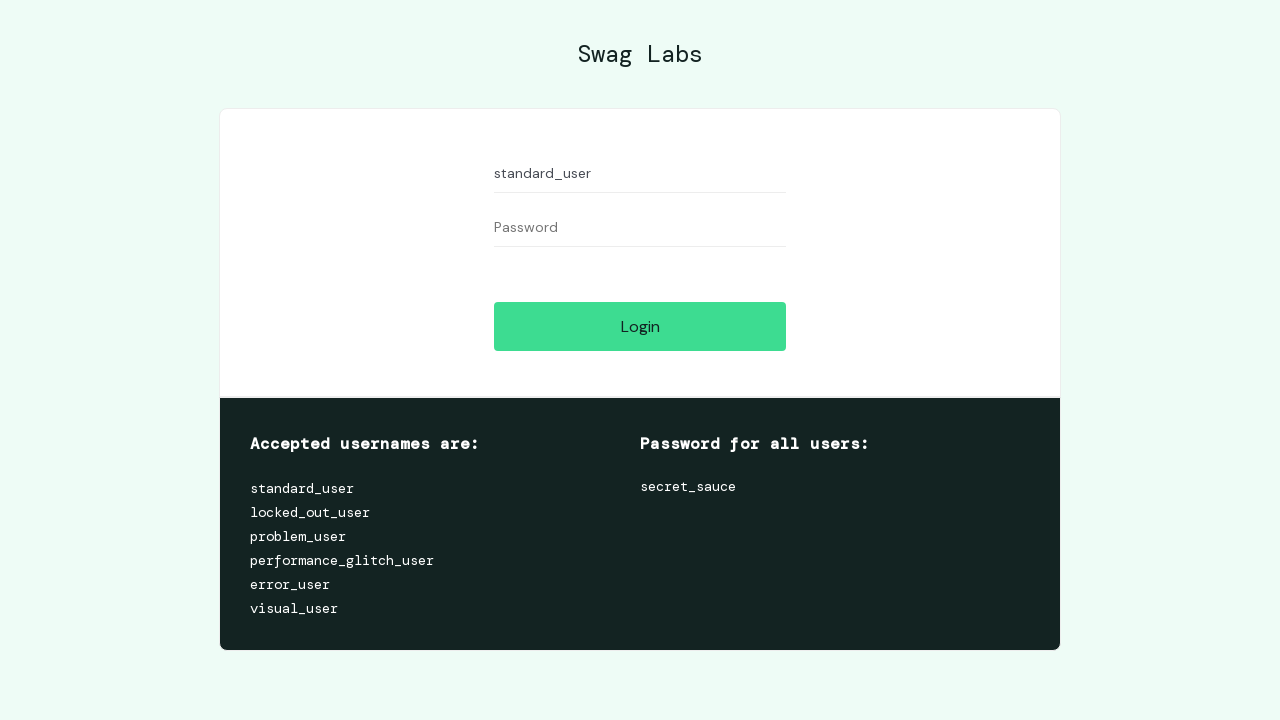

Clicked login button at (640, 326) on input[data-test='login-button']
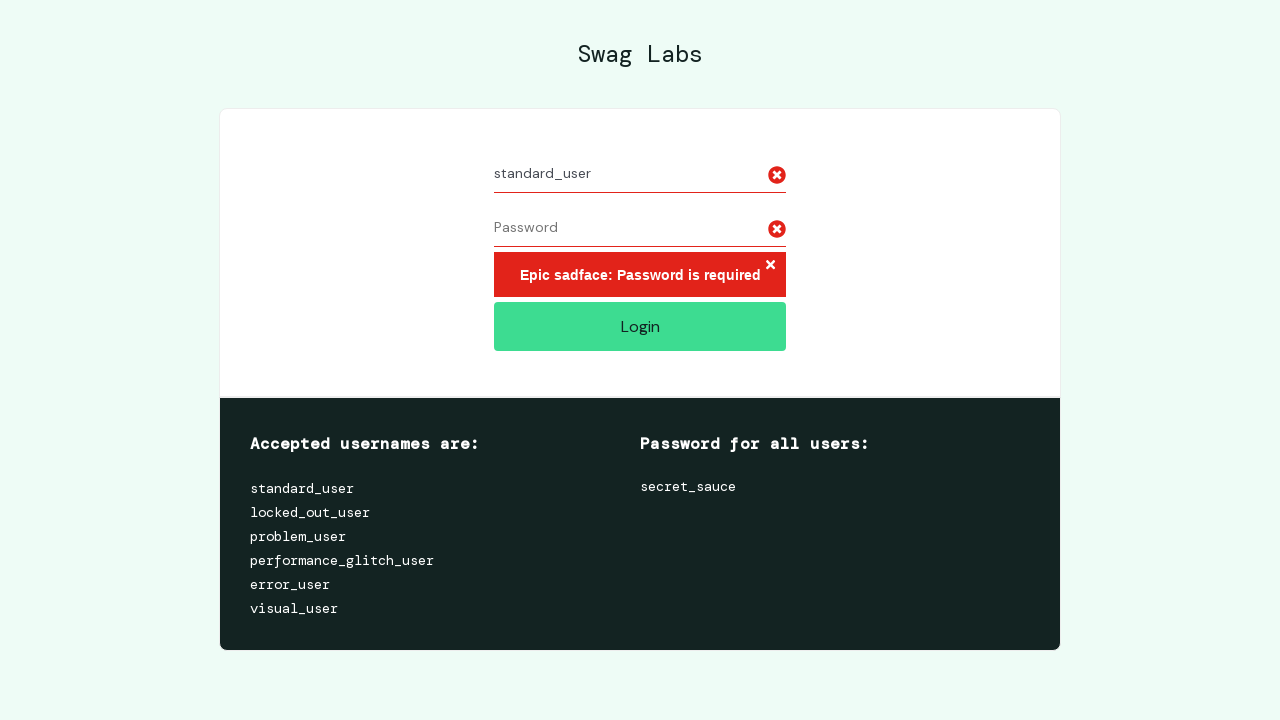

Error message element appeared
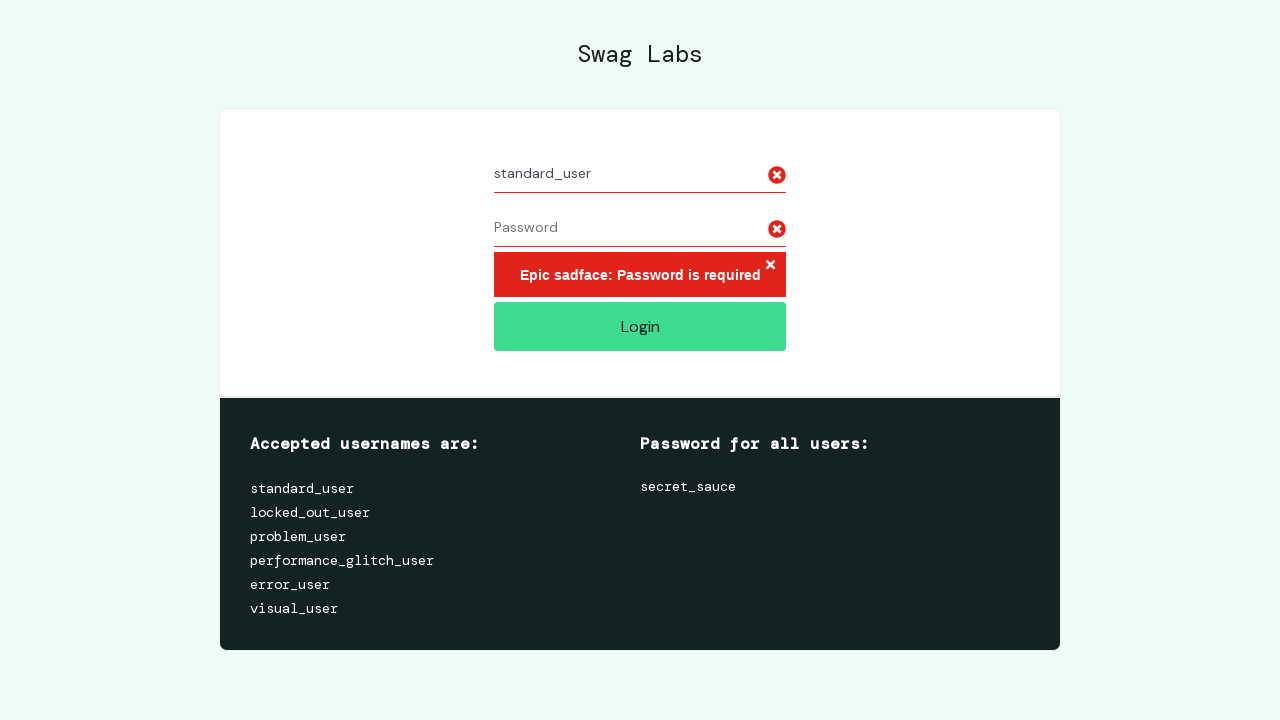

Located error message element
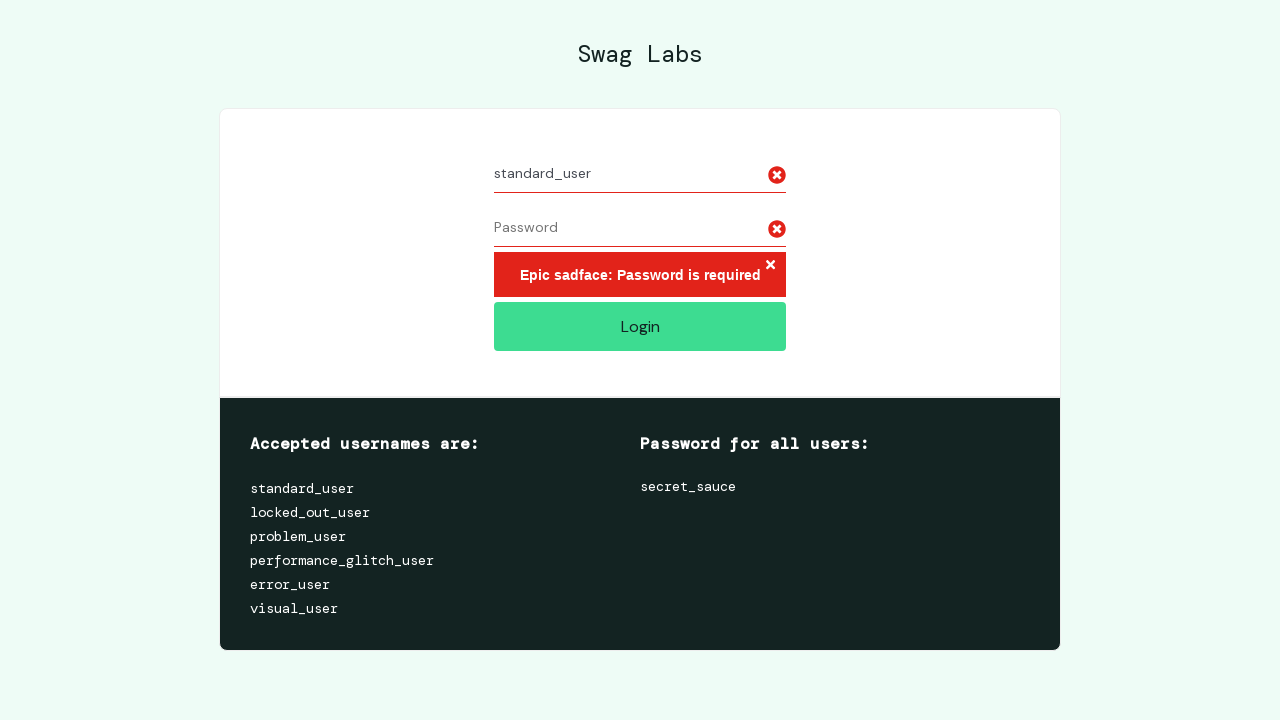

Verified 'Password is required' error message is displayed
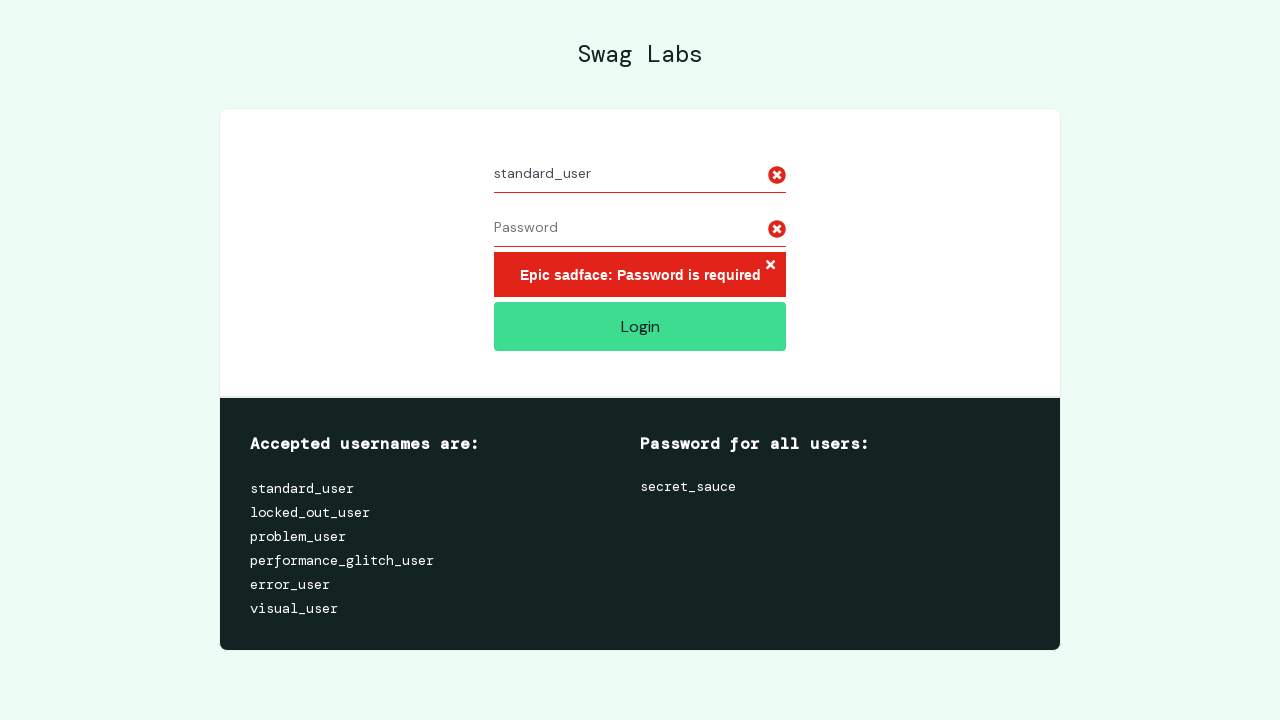

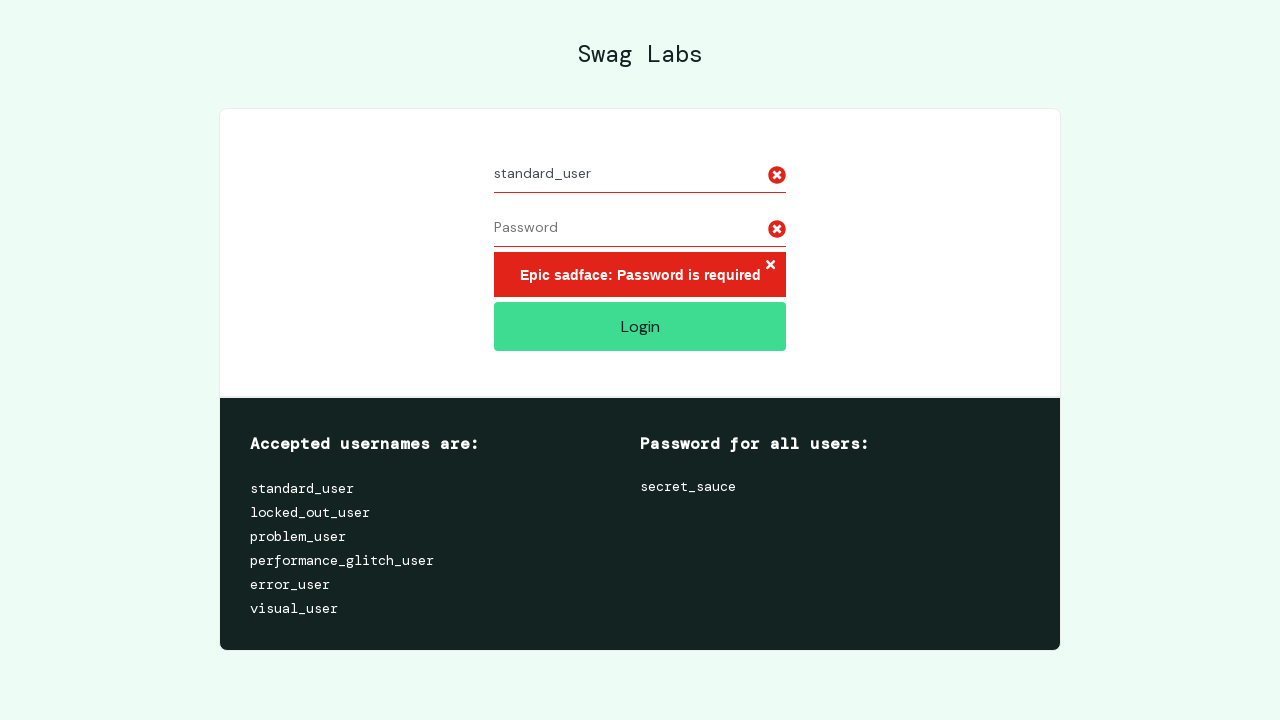